Tests right-click (context menu) functionality by right-clicking on a demo element, waiting for the context menu to appear, and clicking the "Copy" option from the menu.

Starting URL: https://swisnl.github.io/jQuery-contextMenu/demo.html

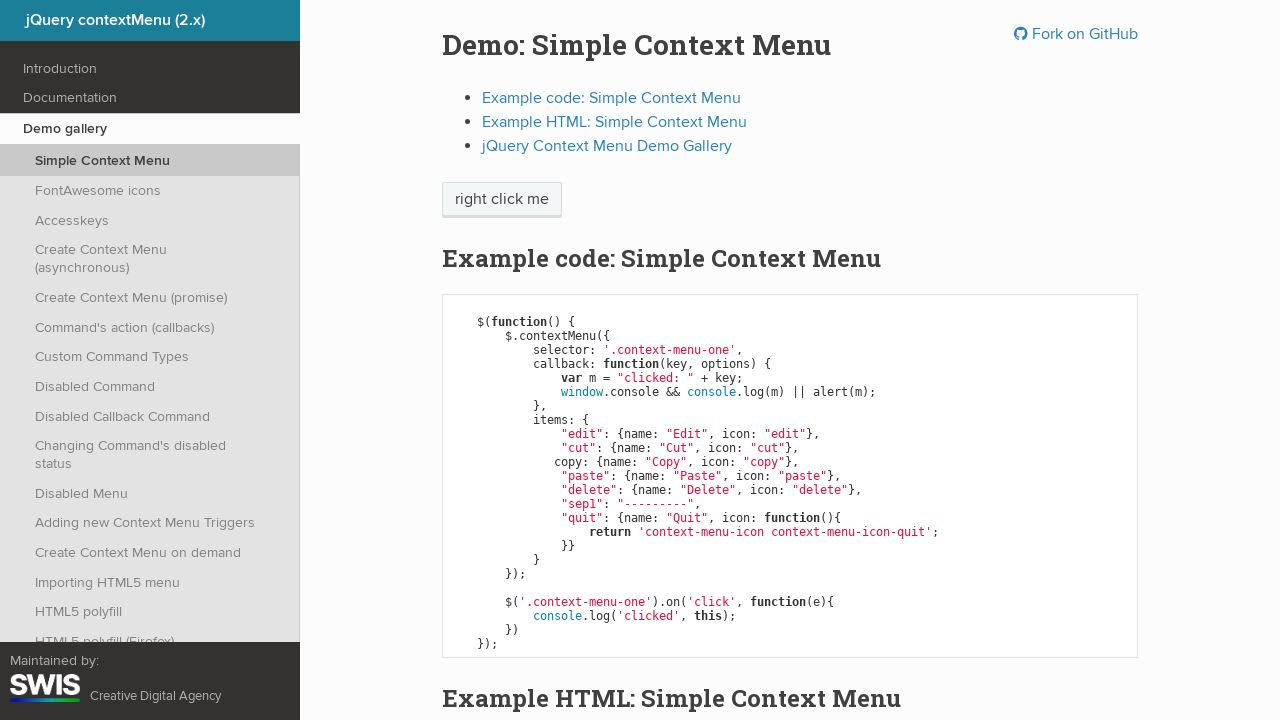

Located the context menu demo element
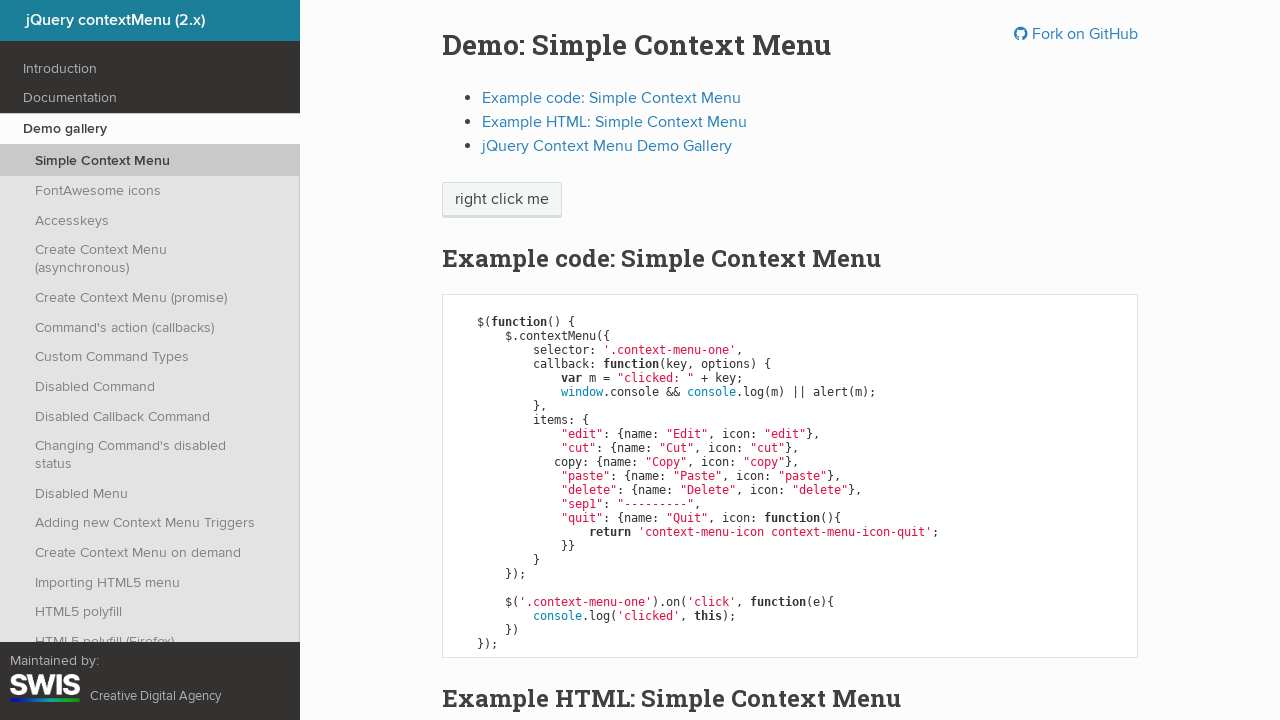

Right-clicked on the demo element to trigger context menu at (502, 200) on span.context-menu-one
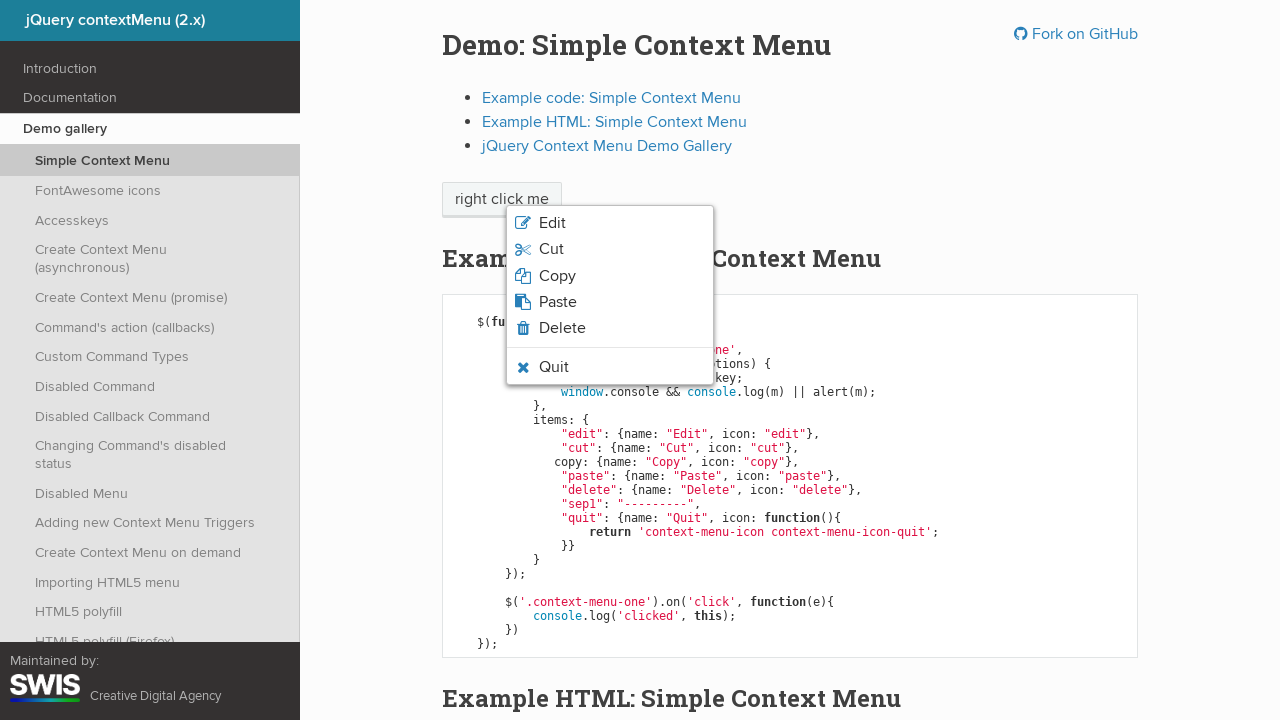

Context menu appeared on the page
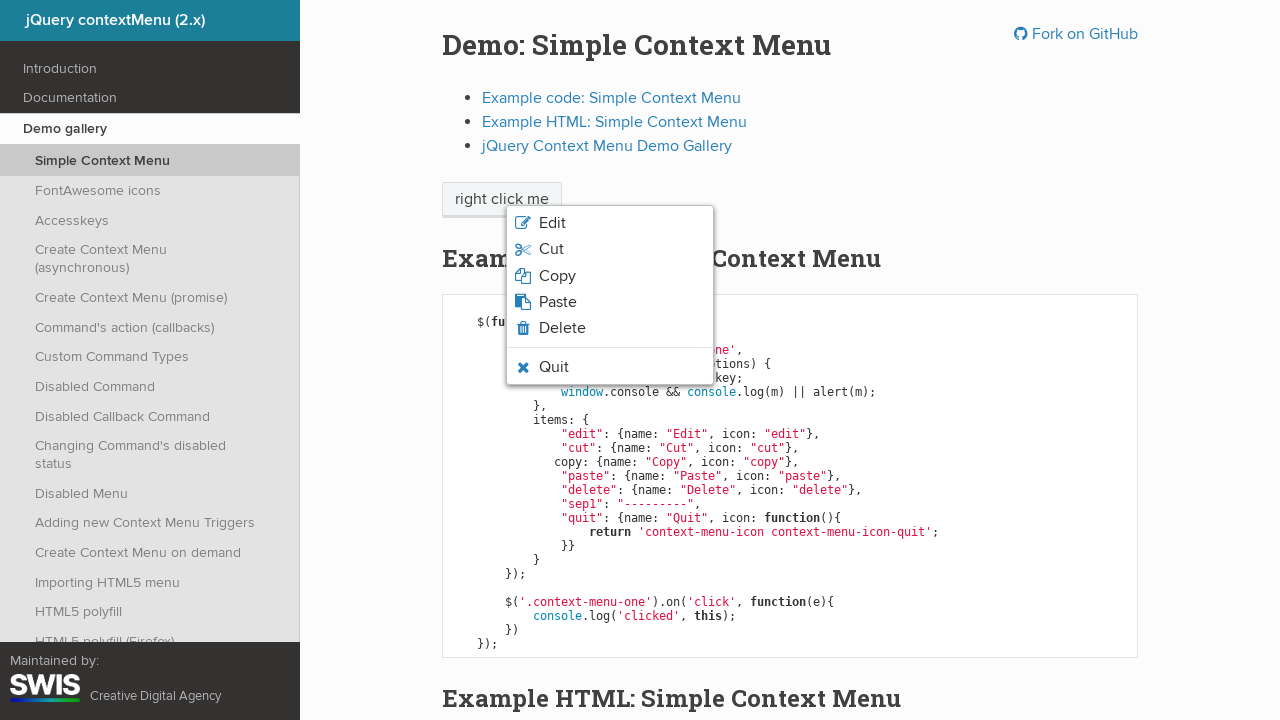

Clicked the 'Copy' option from the context menu at (557, 276) on xpath=//ul[contains(@class,'context-menu-list')]/li/span[text()='Copy']
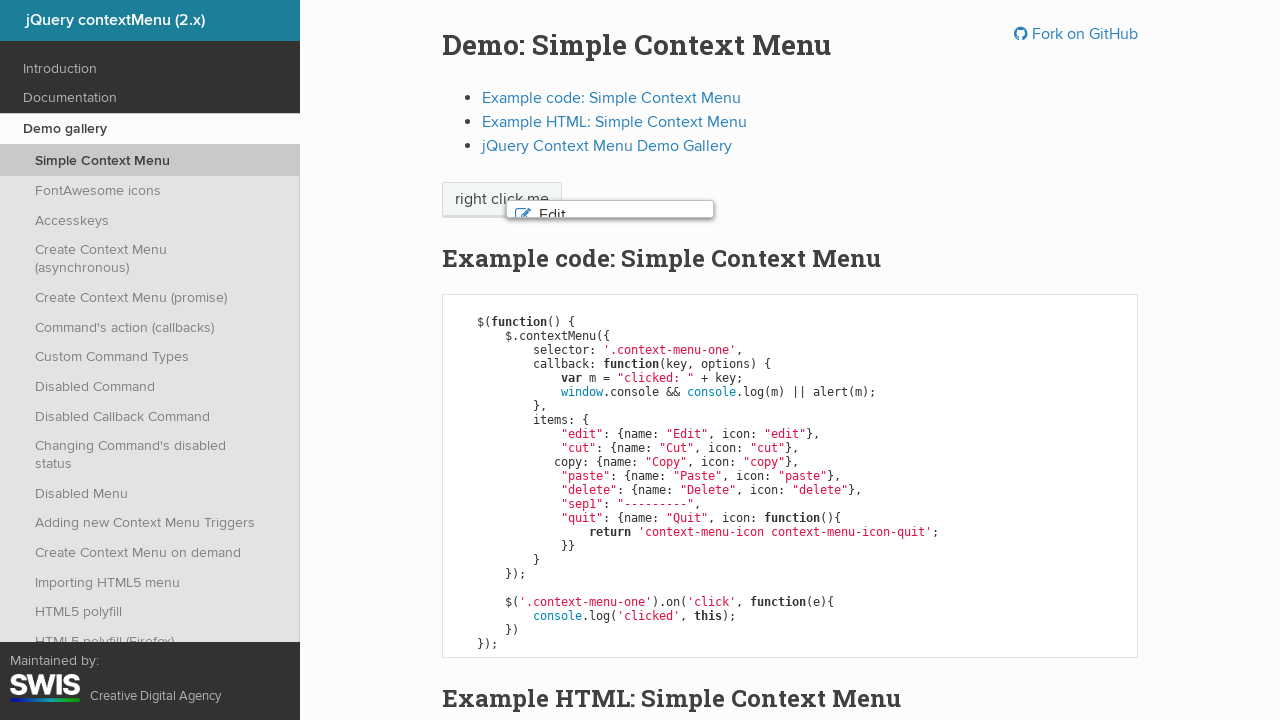

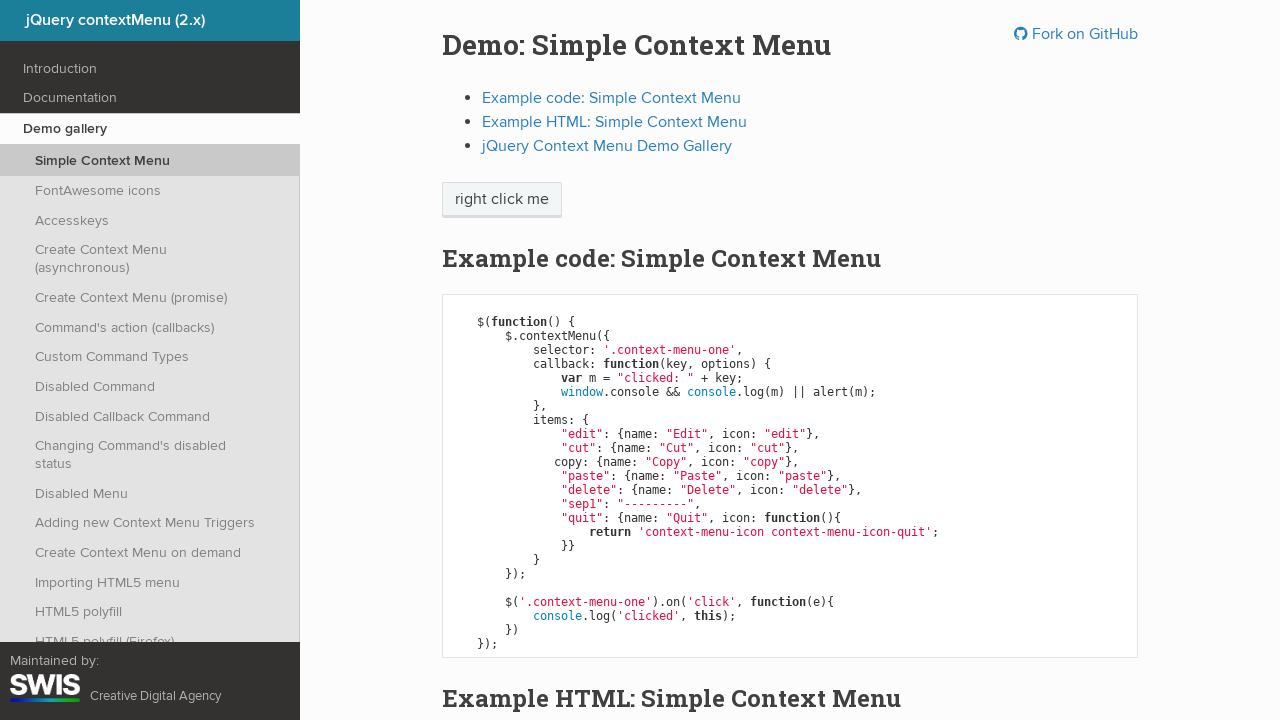